Tests the complete flight booking flow on BlazeDemo: selecting departure and destination cities, finding flights, choosing an airline, filling out purchase information including personal details and credit card information, and completing the purchase.

Starting URL: http://blazedemo.com

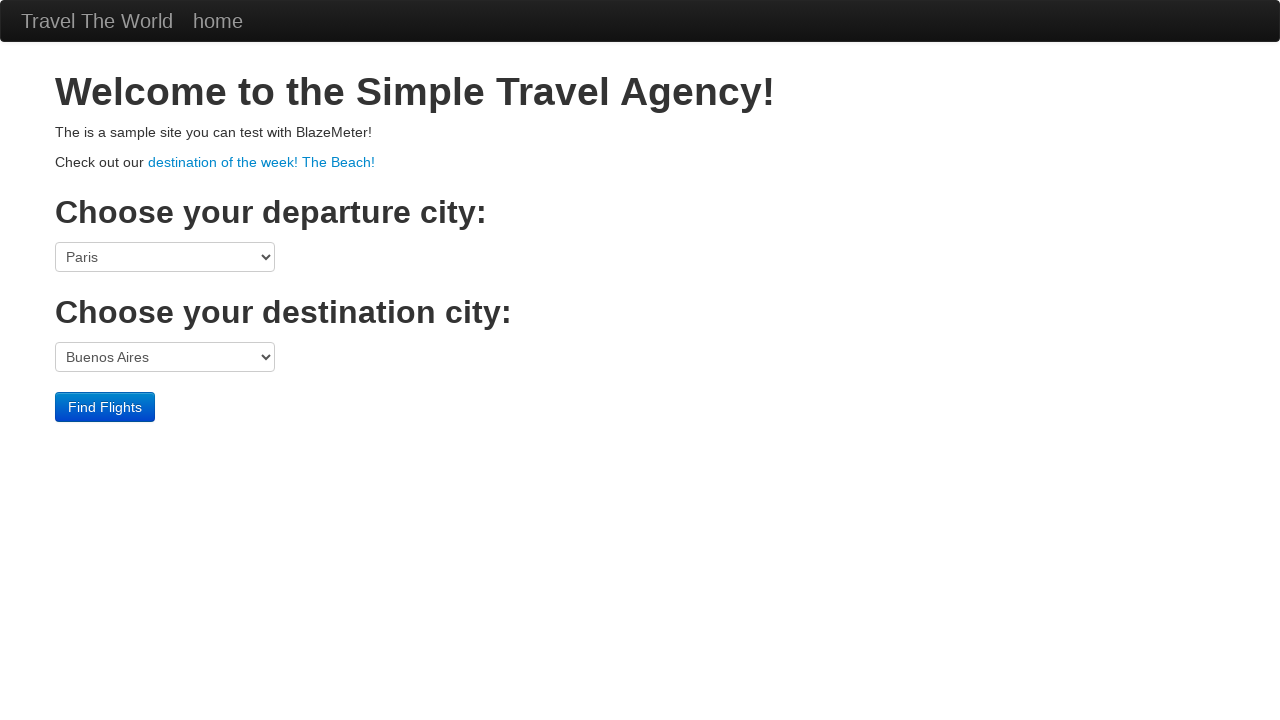

Selected Portland as departure city on select[name='fromPort']
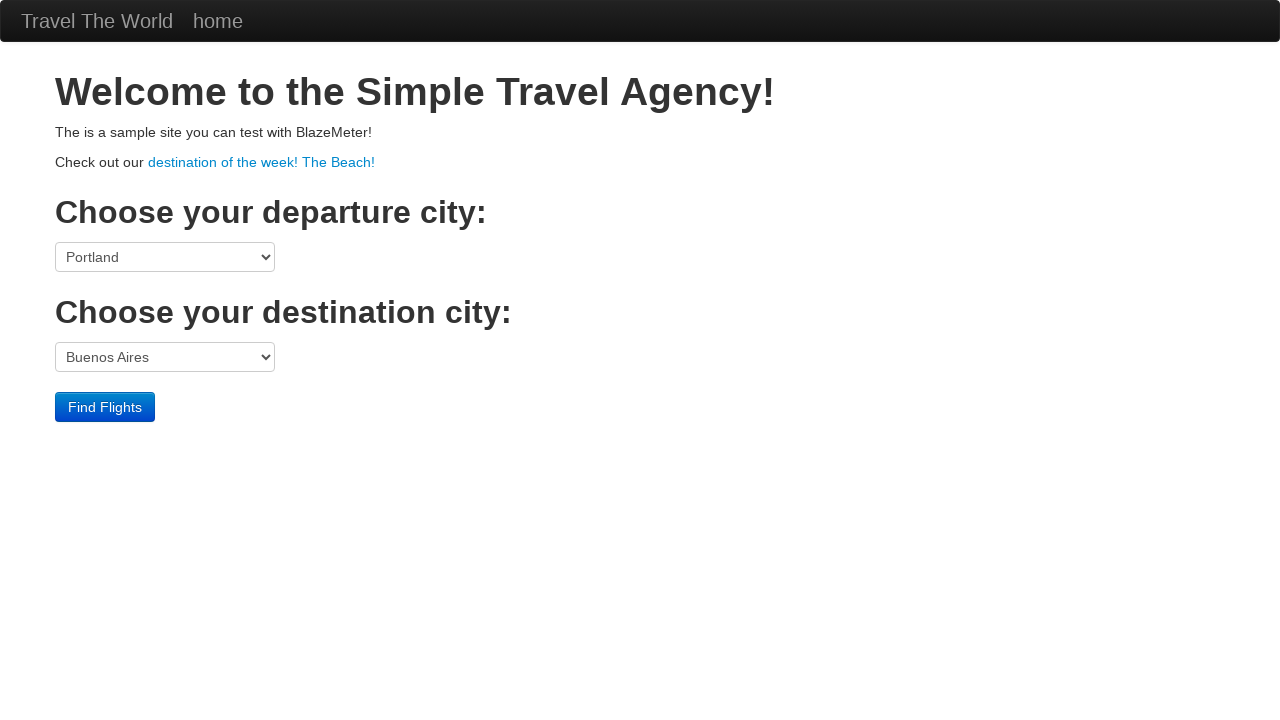

Selected Cairo as destination city on select[name='toPort']
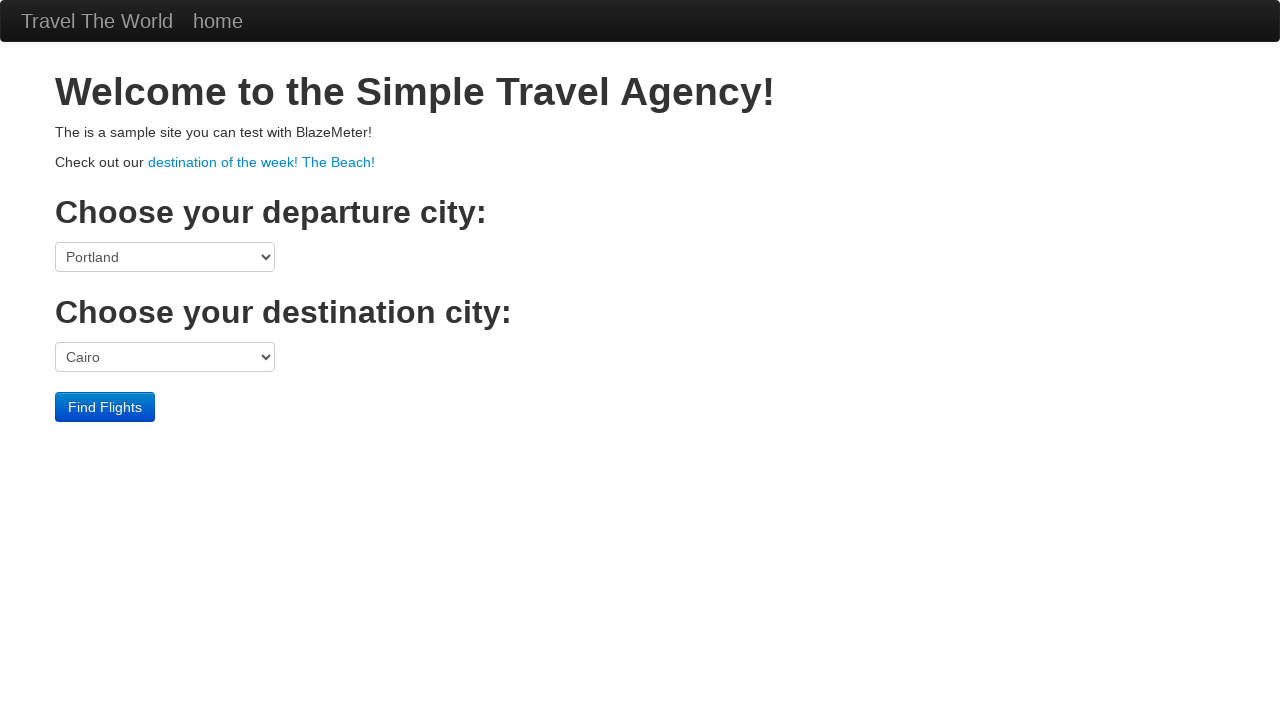

Clicked submit button to find flights at (105, 407) on input[type='submit']
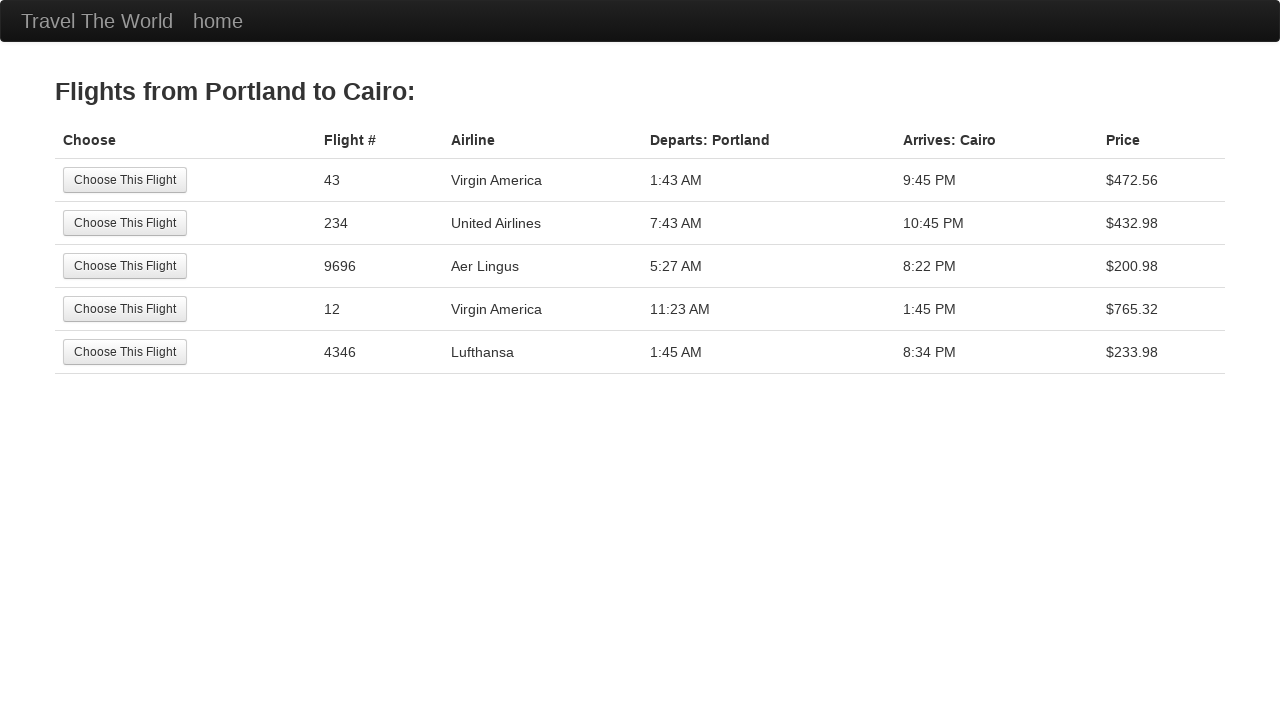

Flight selection page loaded
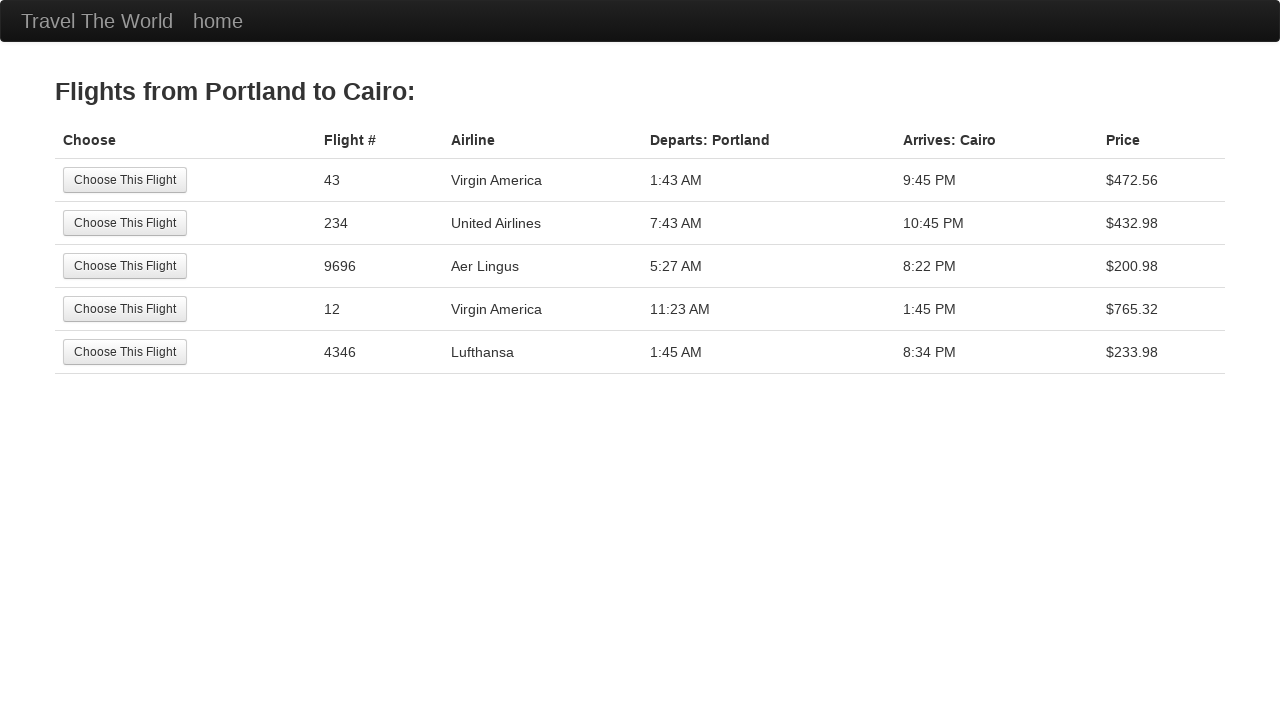

Selected United Airlines flight at (125, 266) on table tbody tr:nth-child(3) input[type='submit']
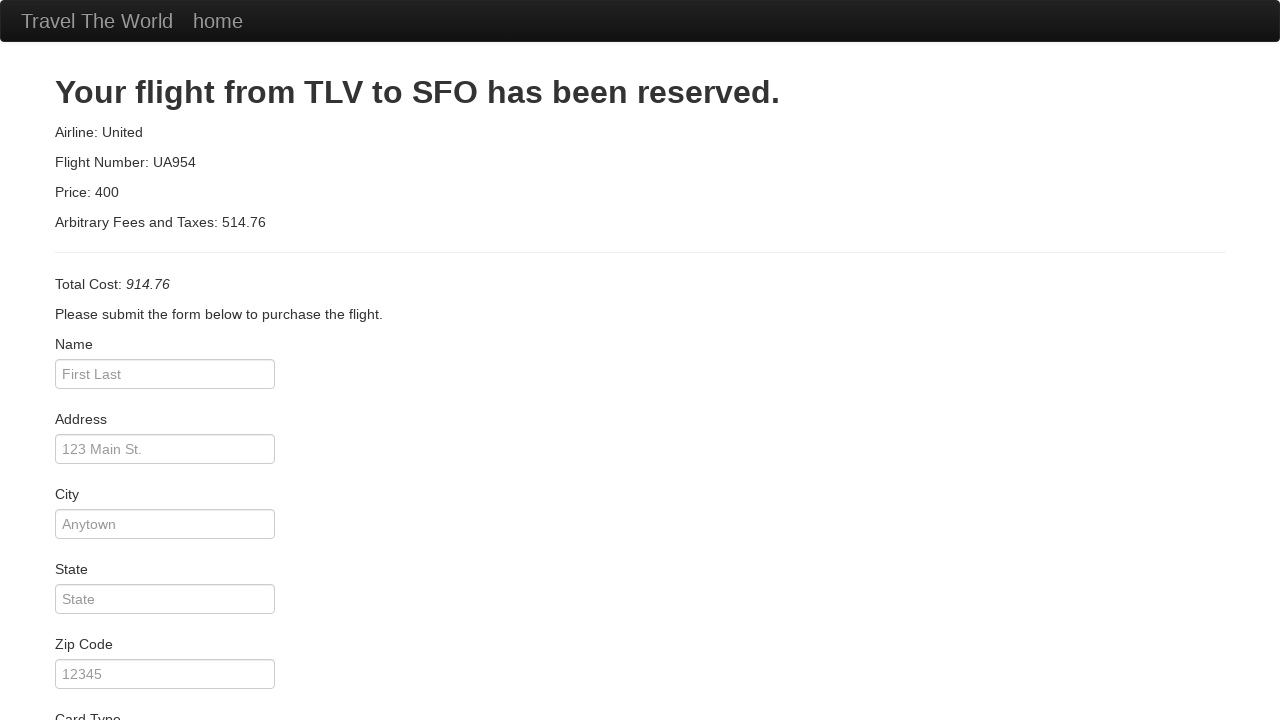

Purchase details page loaded
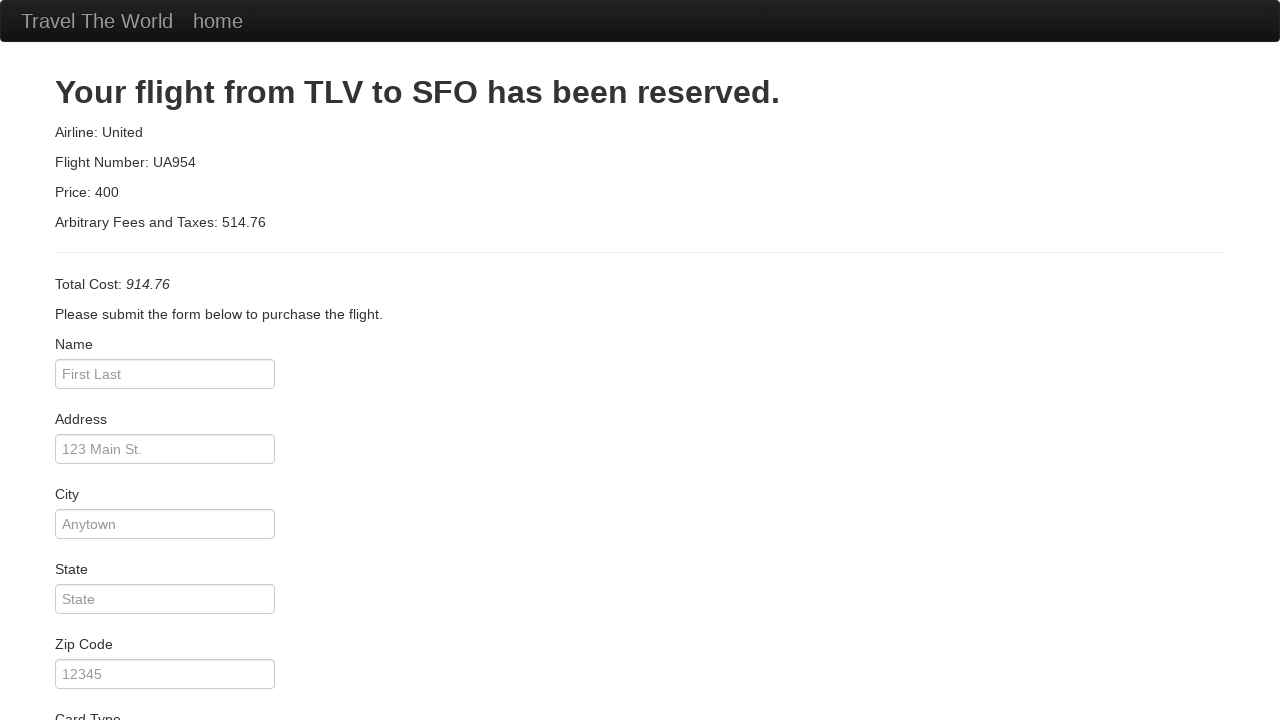

Entered passenger name: John Wick on input#inputName
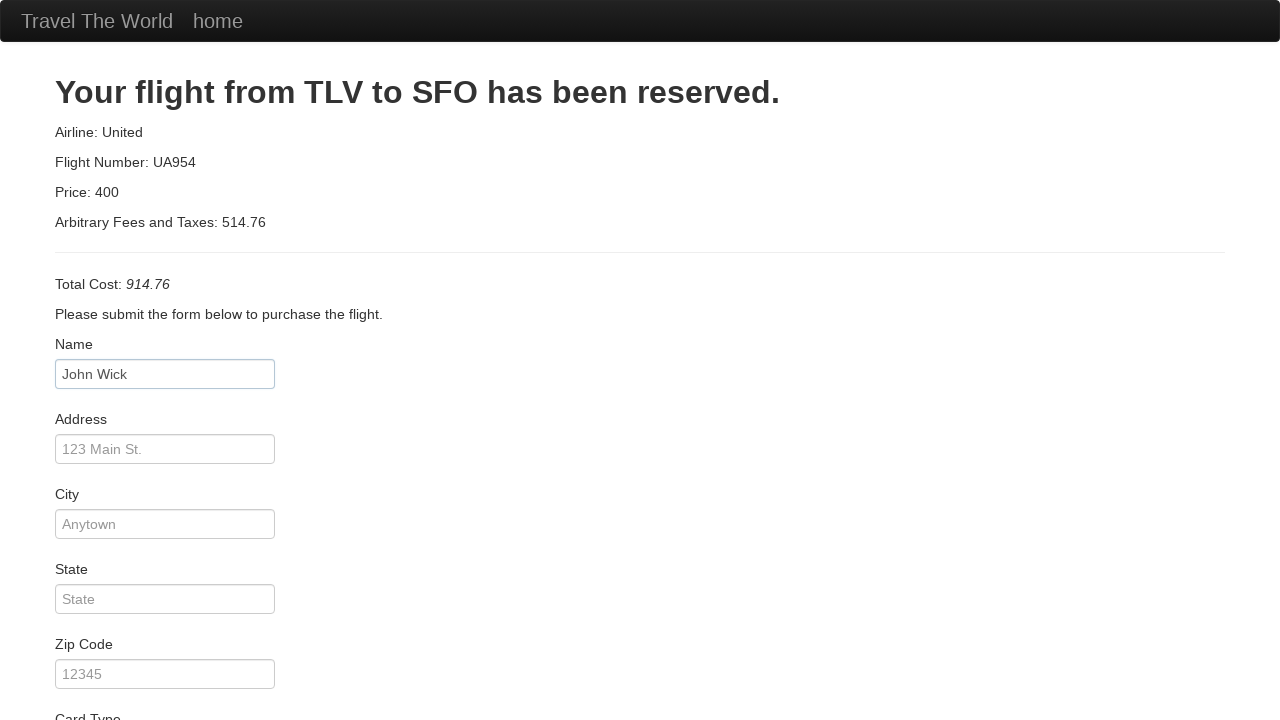

Entered address: Kumaripati on input#address
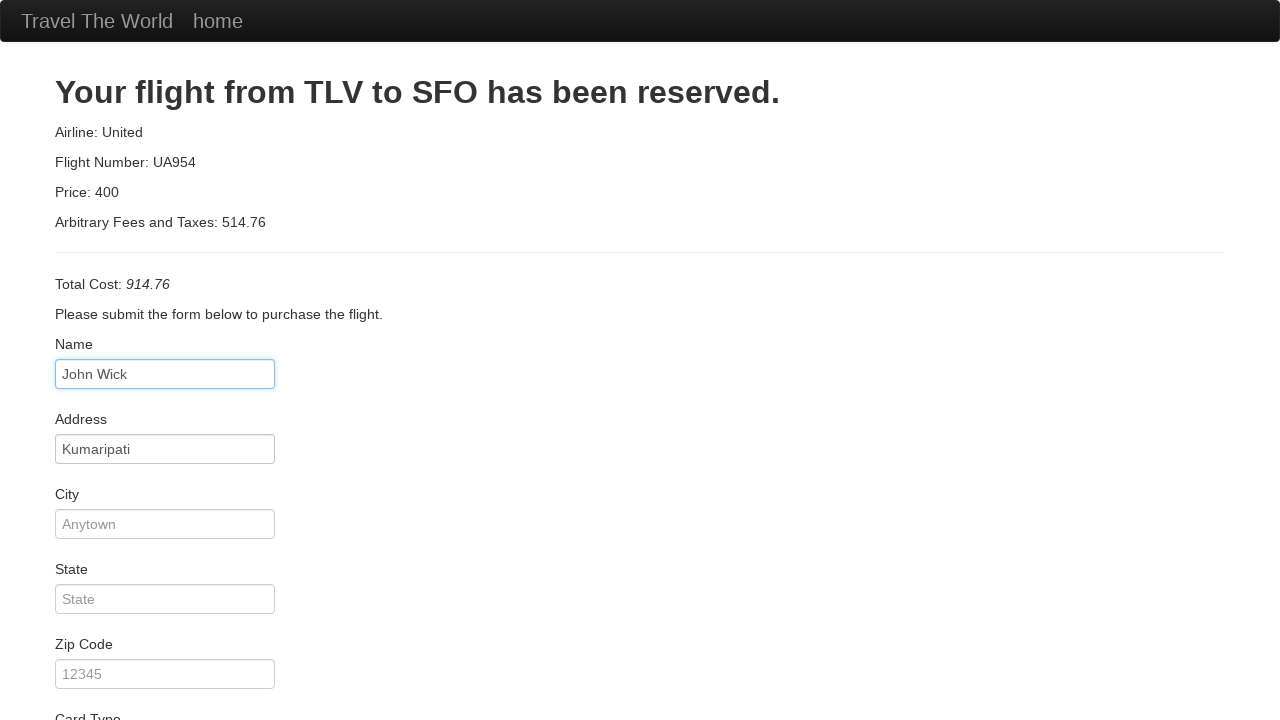

Entered city: Lalitpur on input#city
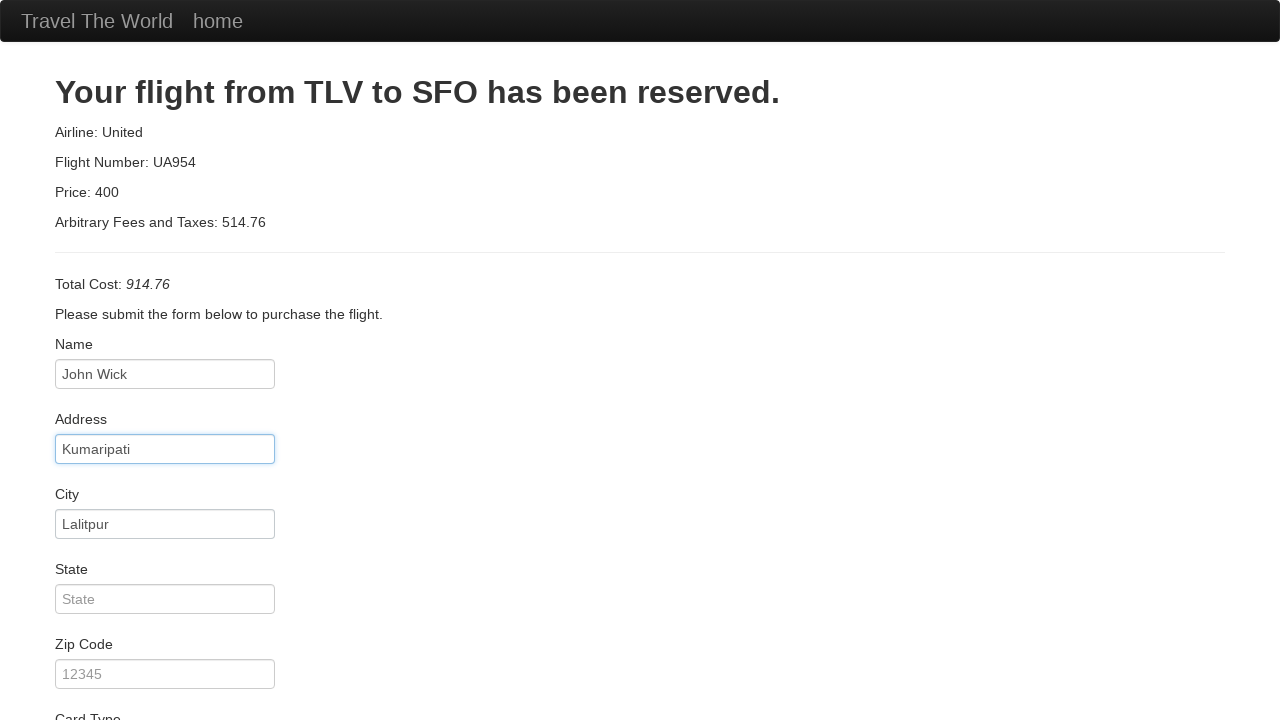

Entered state: State 3 on input#state
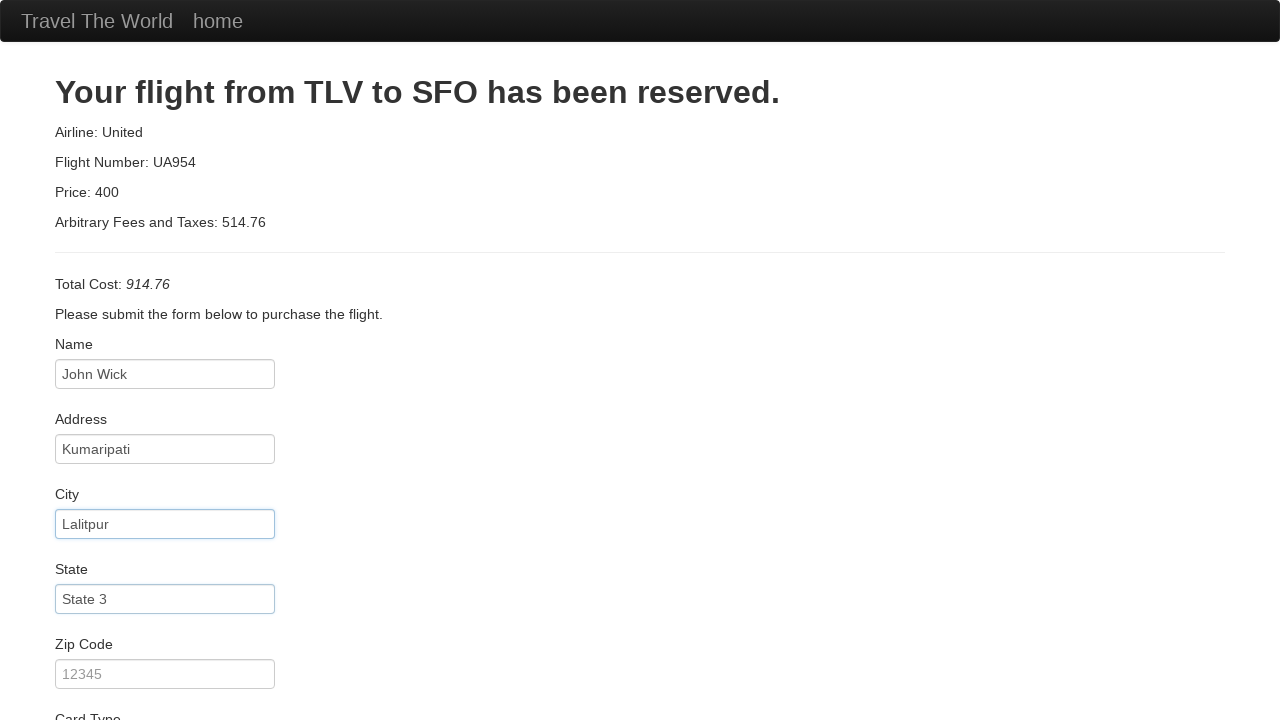

Entered zip code: 977 on input#zipCode
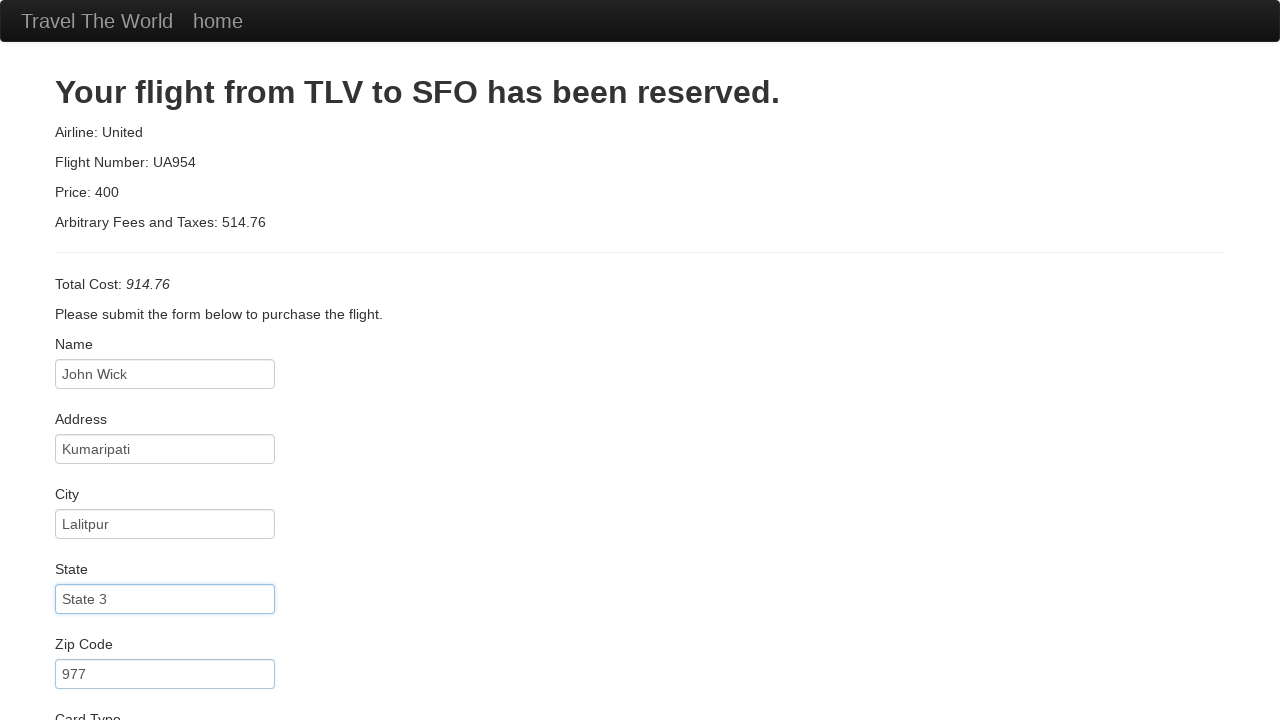

Selected card type: American Express on select#cardType
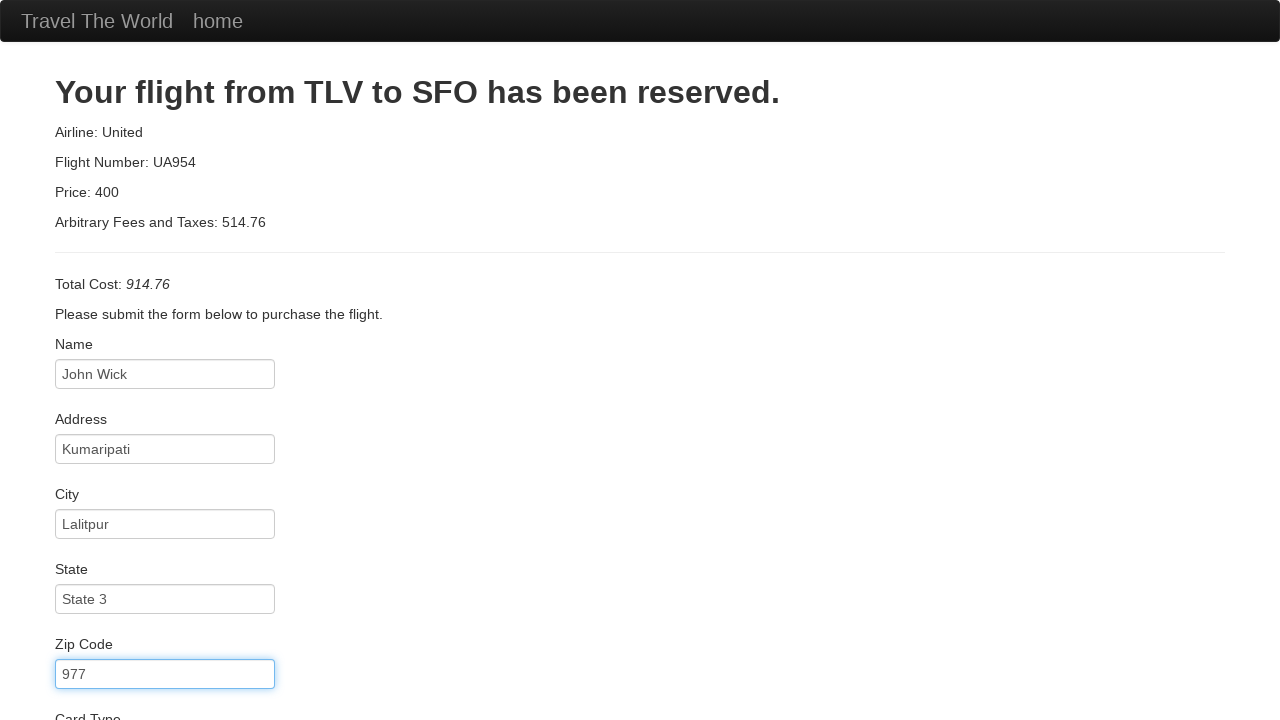

Entered credit card number on input#creditCardNumber
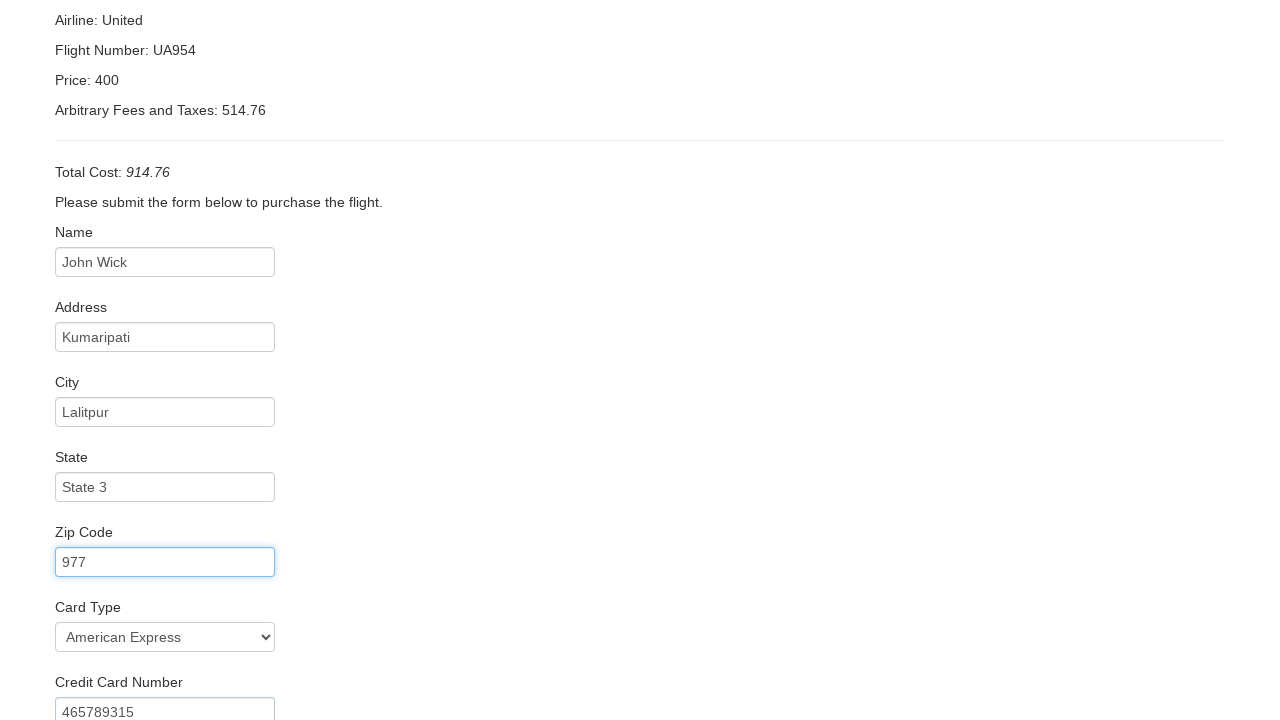

Entered credit card month: 14 on input#creditCardMonth
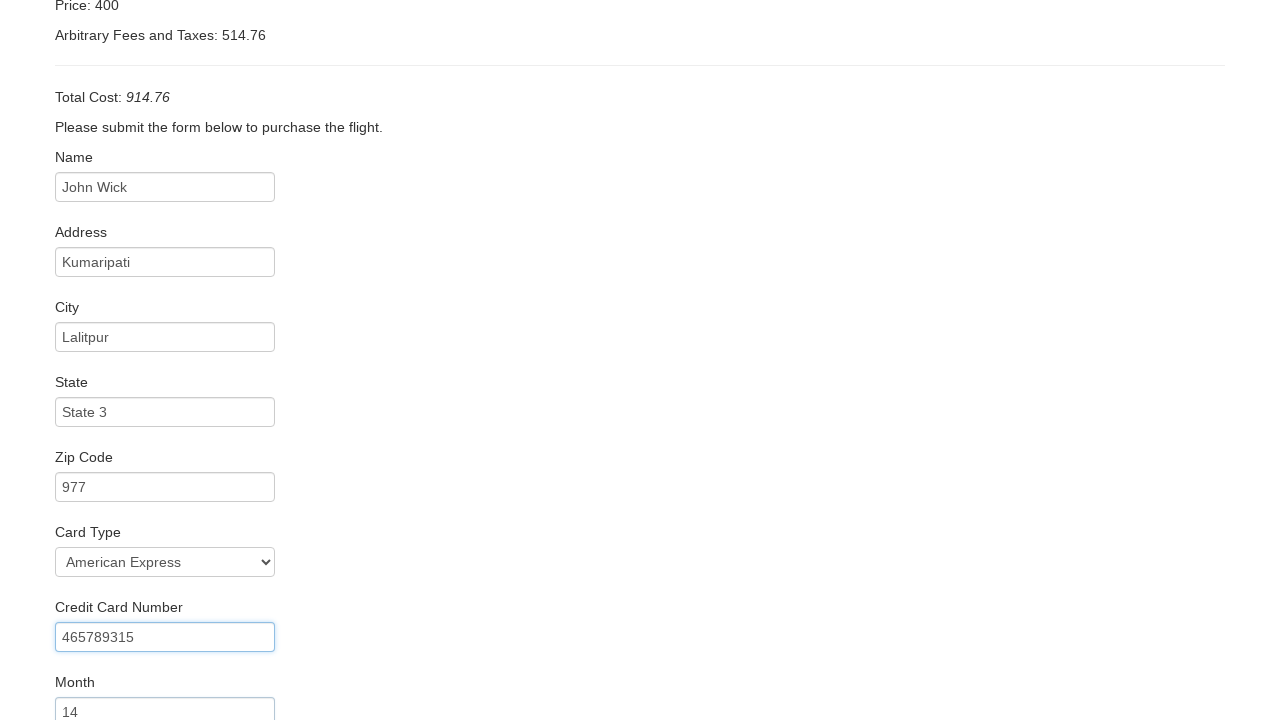

Entered credit card year: 2020 on input#creditCardYear
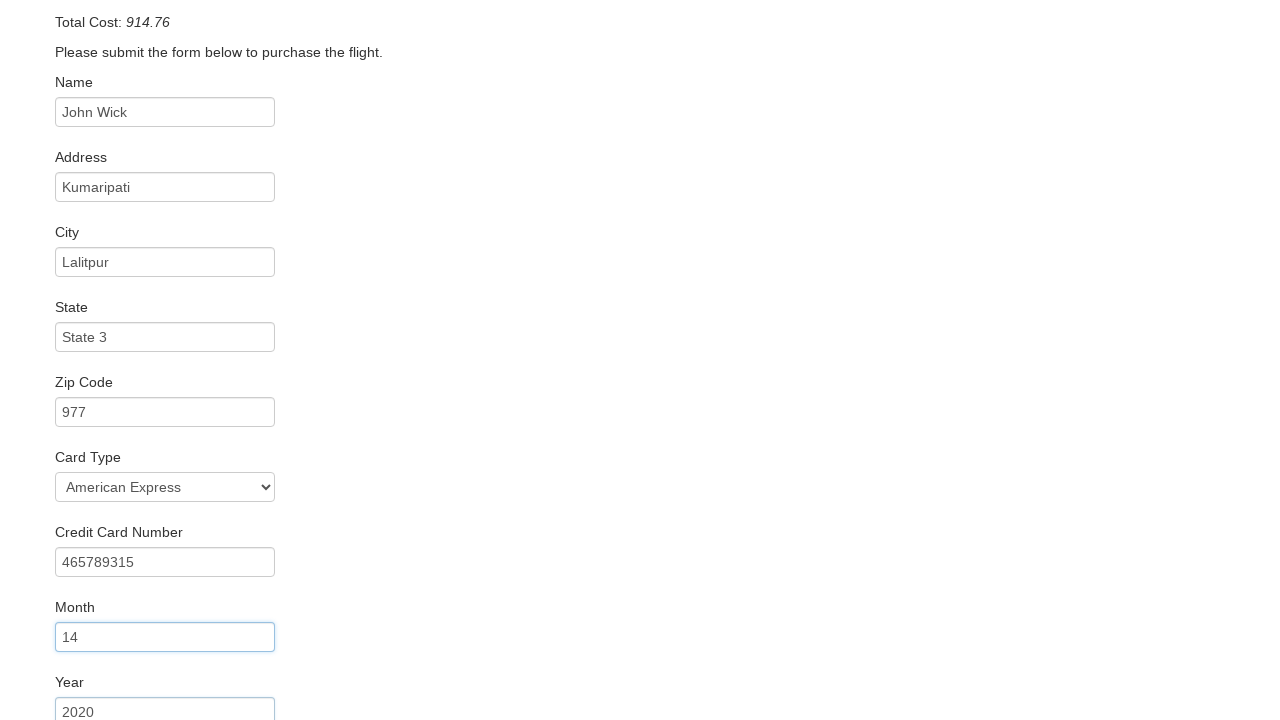

Entered name on card: MR. John Wick on input#nameOnCard
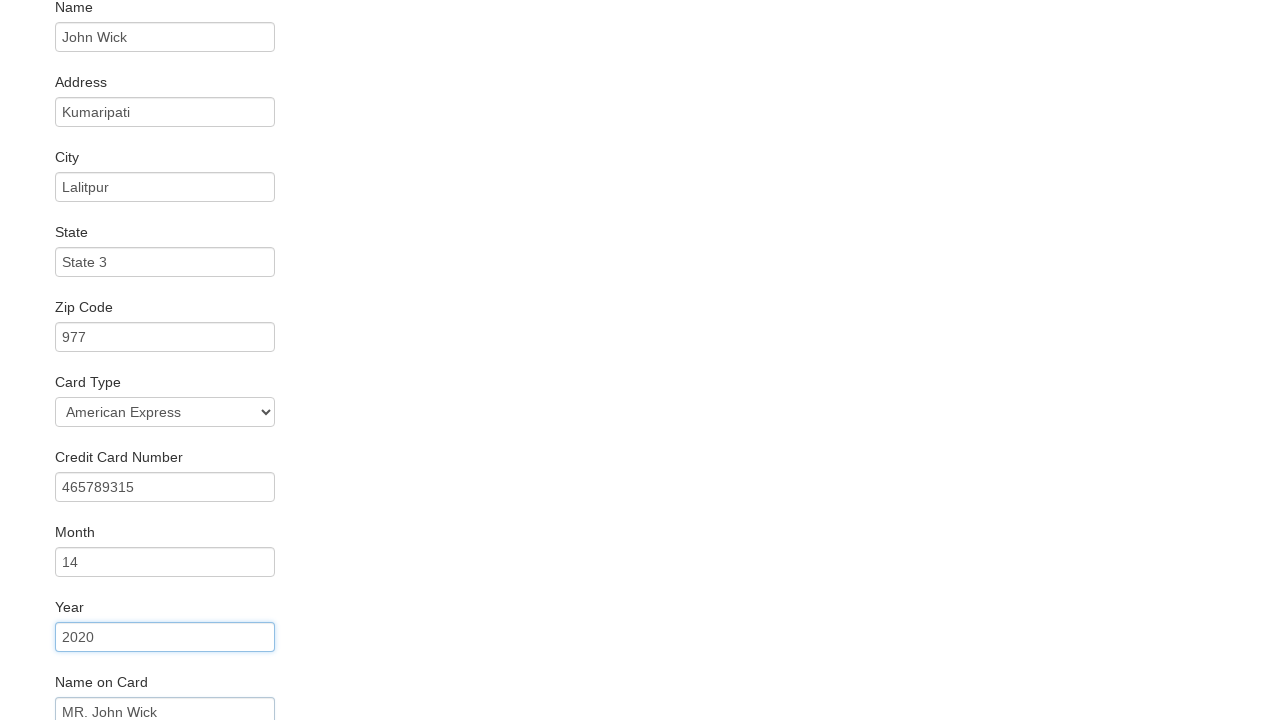

Checked remember me checkbox at (62, 656) on input#rememberMe
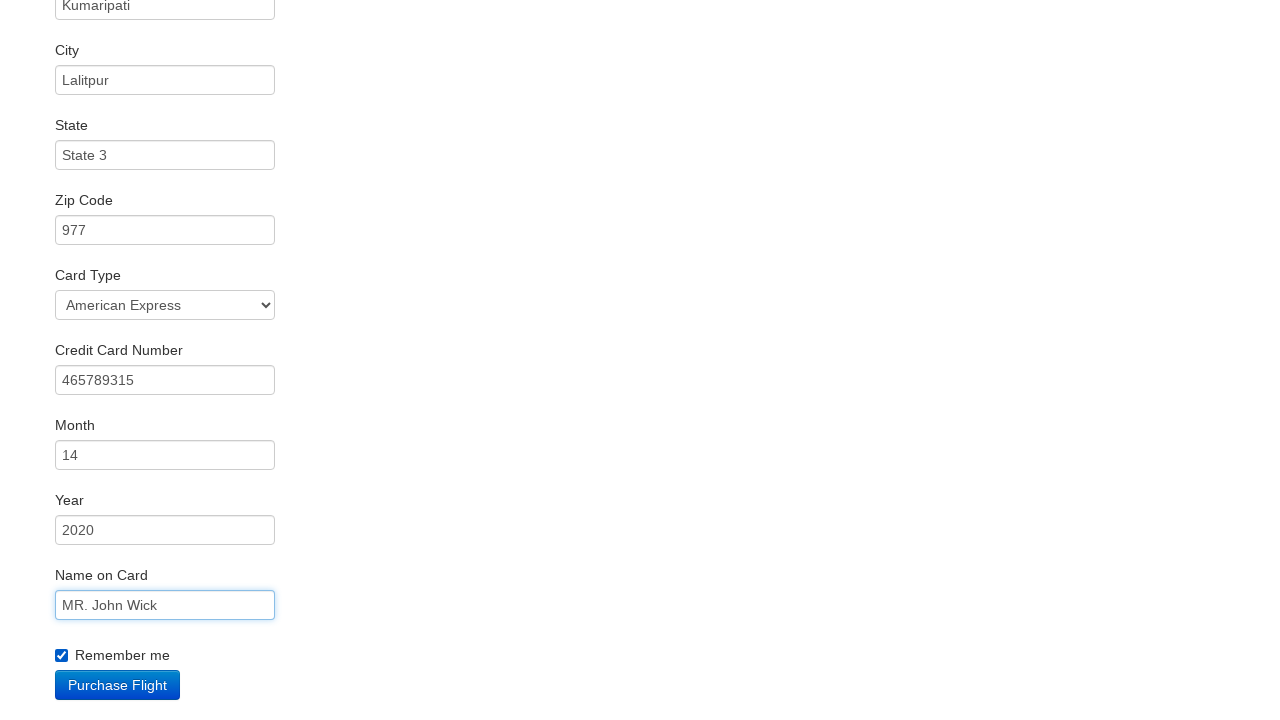

Clicked purchase button to complete flight booking at (118, 685) on input[type='submit']
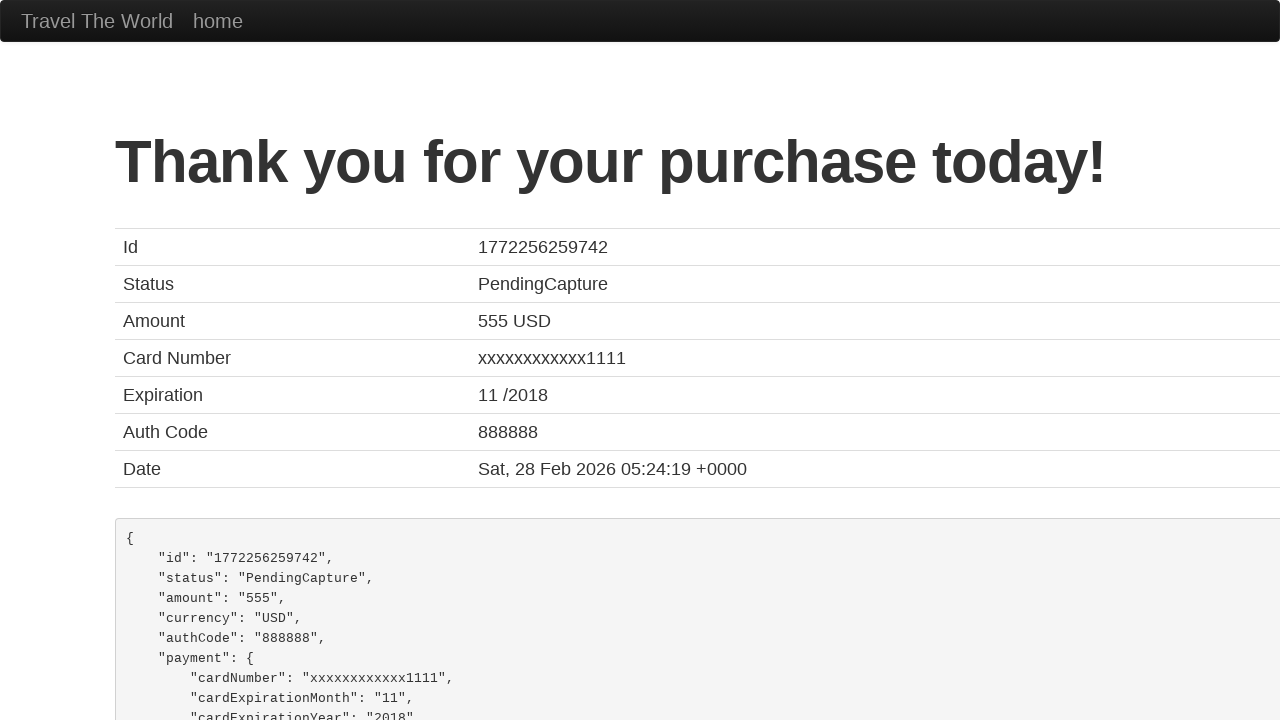

Flight booking confirmation page loaded
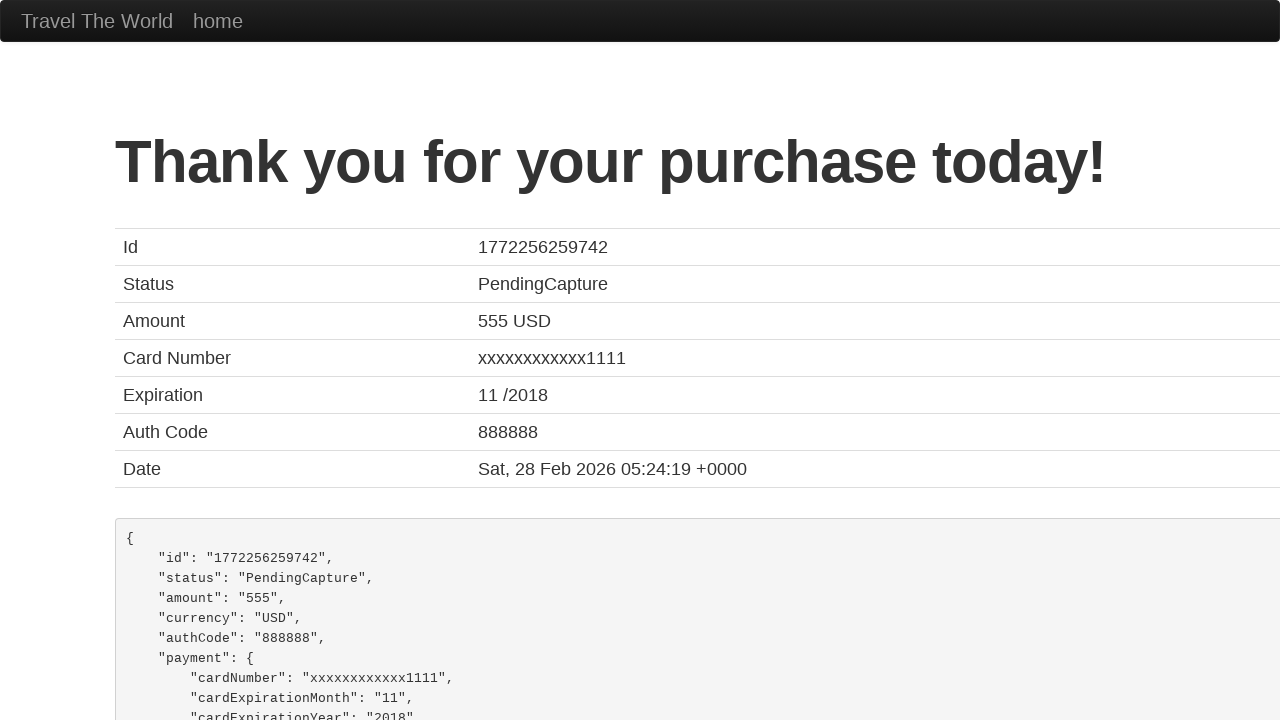

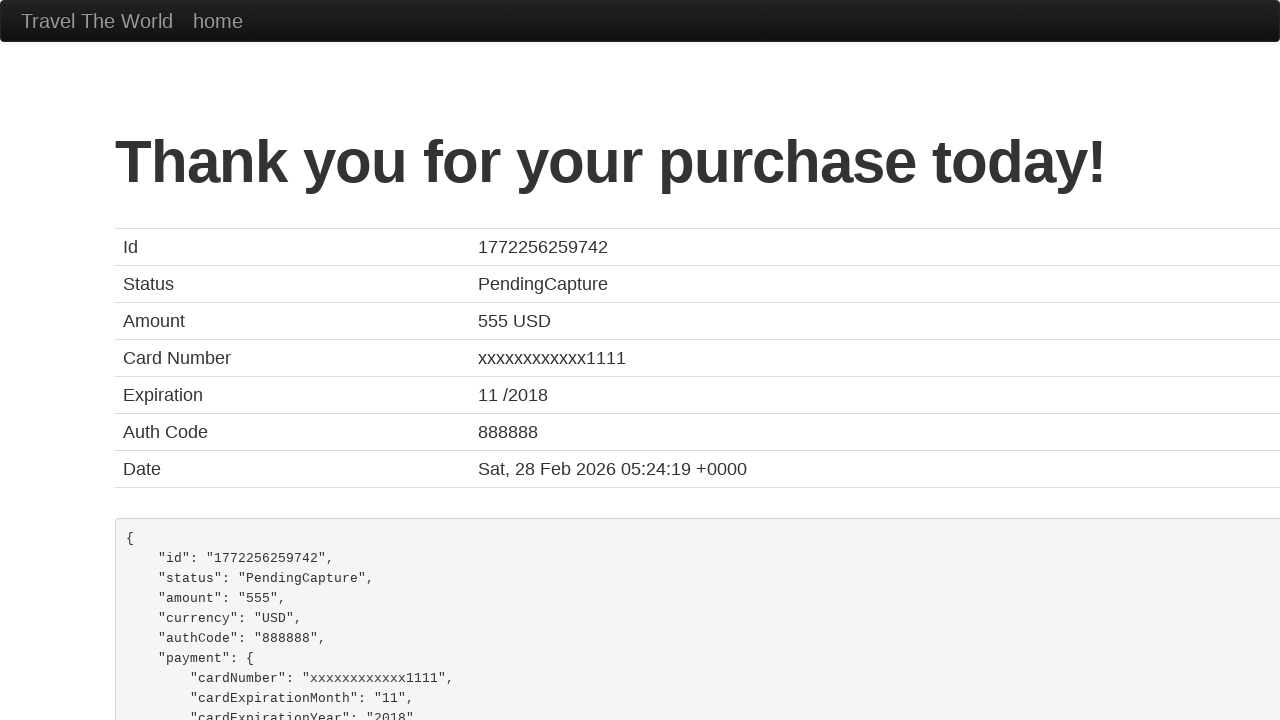